Verifies that there are exactly 5 elements with class "test" on the page and checks that the second button's value attribute equals "This is also a button"

Starting URL: https://acctabootcamp.github.io/site/examples/locators

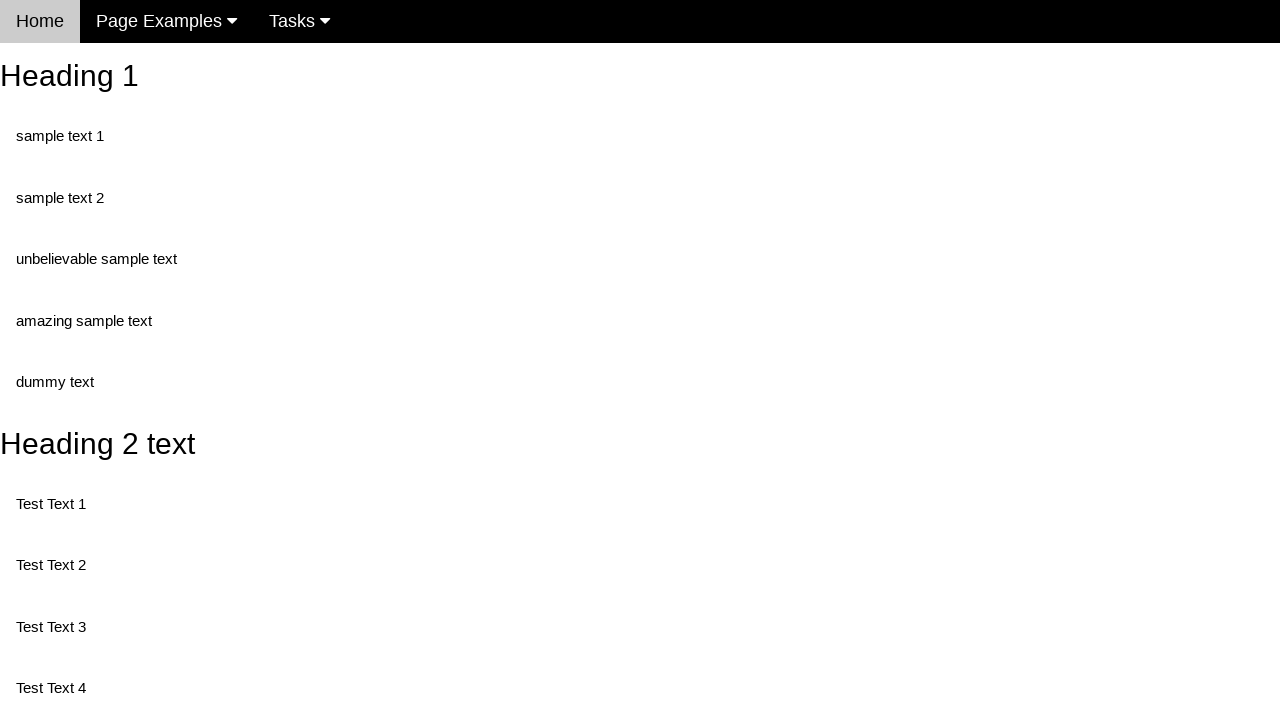

Navigated to locators example page
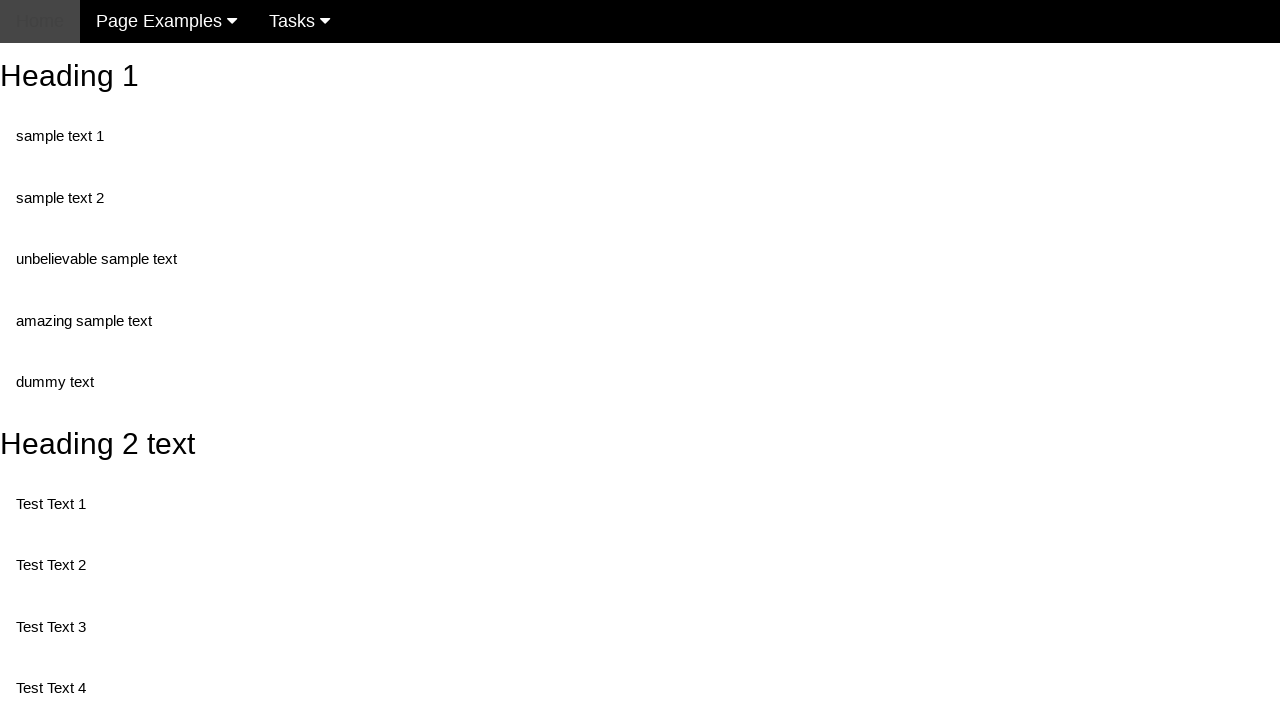

Located all elements with class 'test'
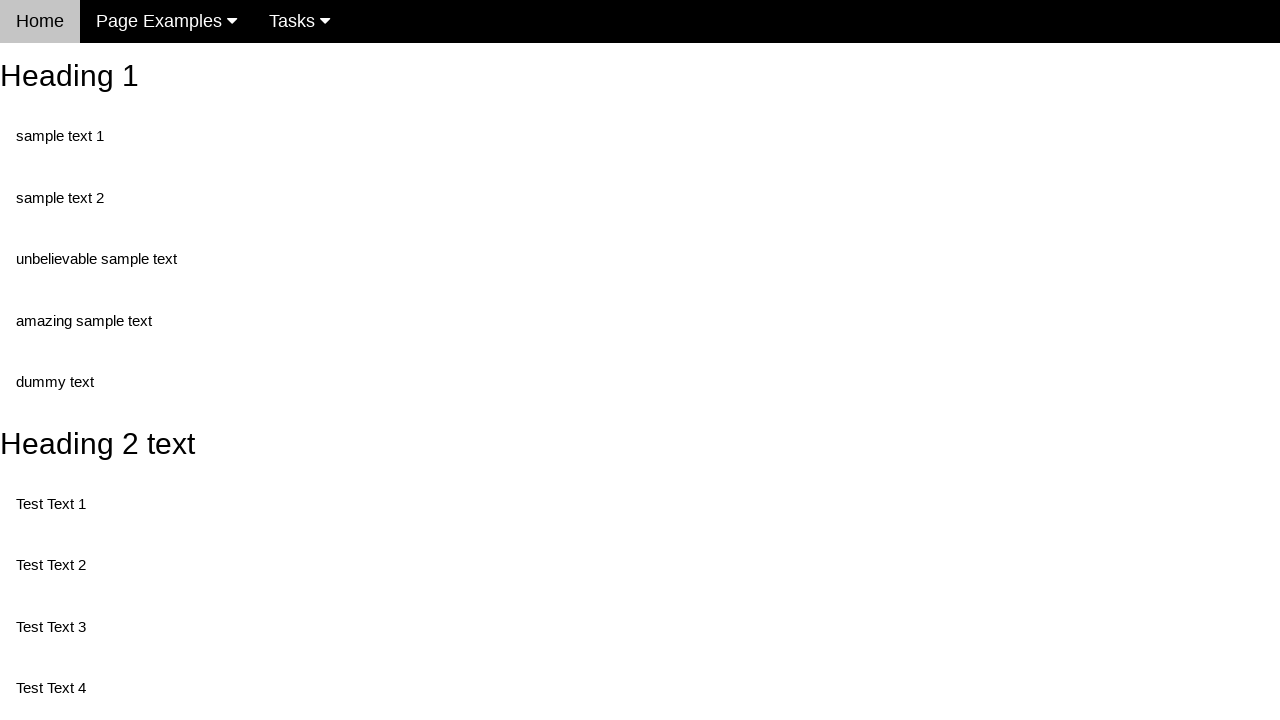

Verified that exactly 5 elements with class 'test' exist on the page
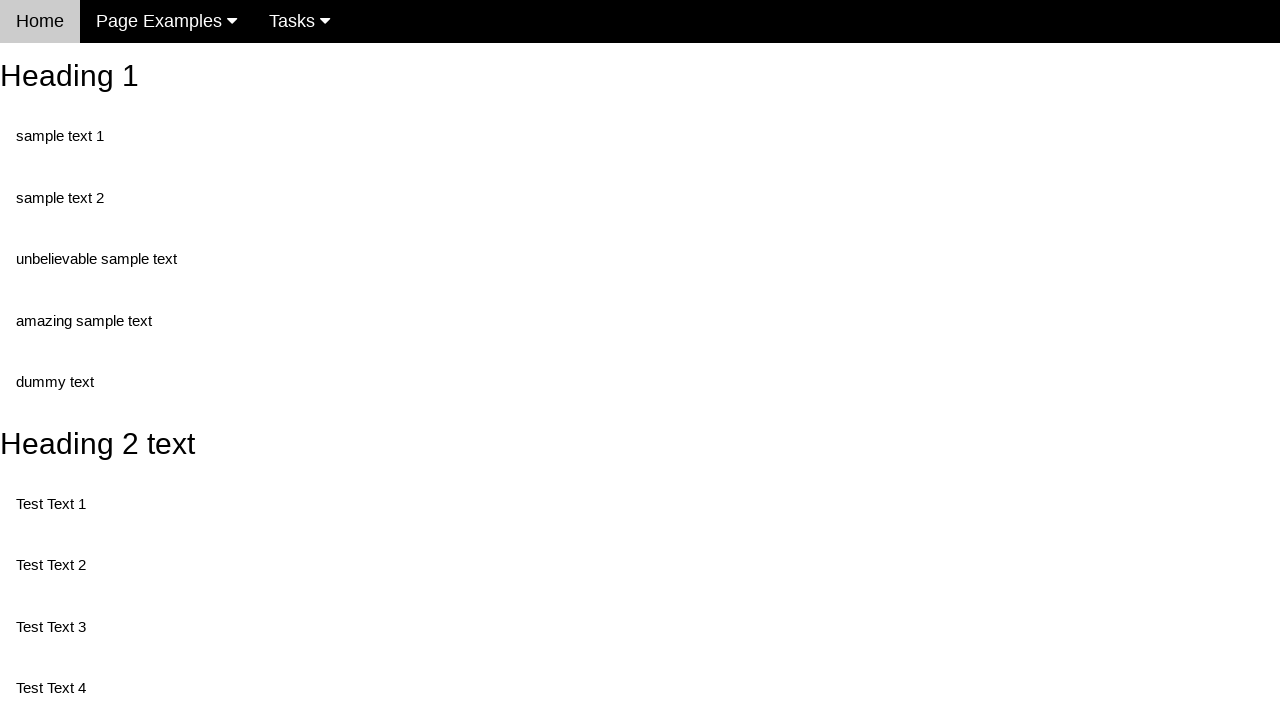

Retrieved value attribute from button element with id 'buttonId'
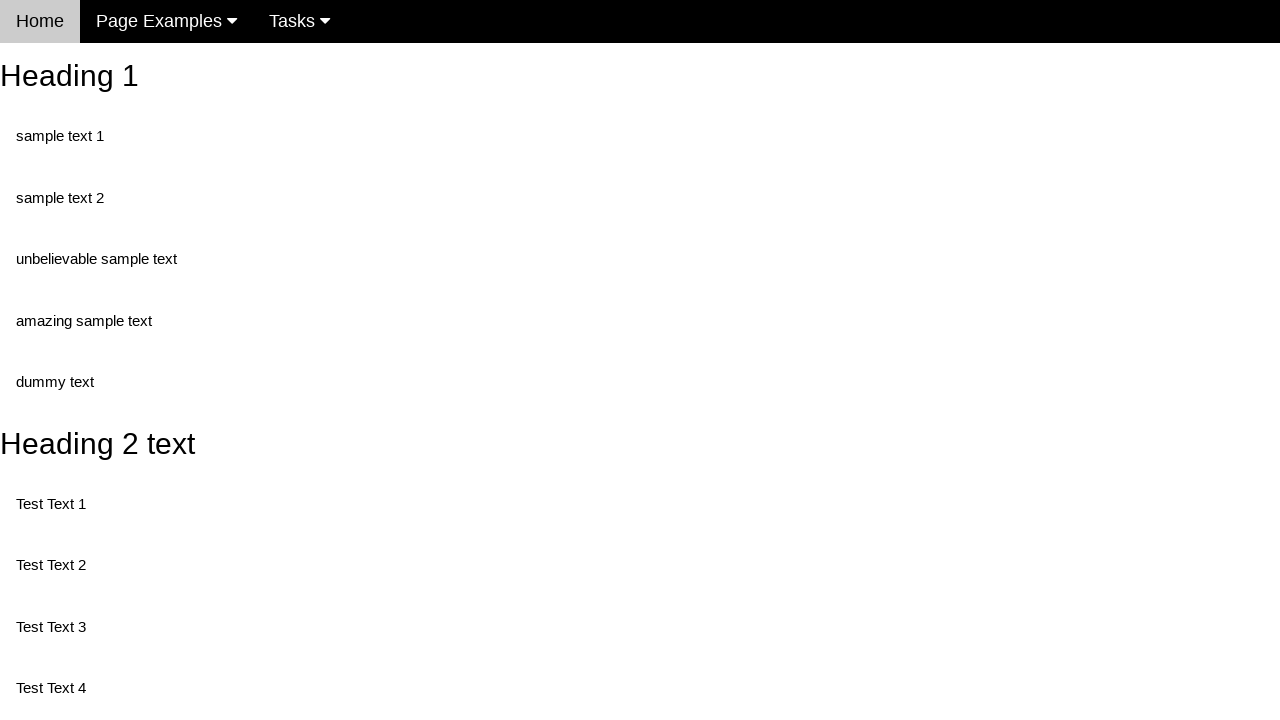

Verified that second button's value attribute equals 'This is also a button'
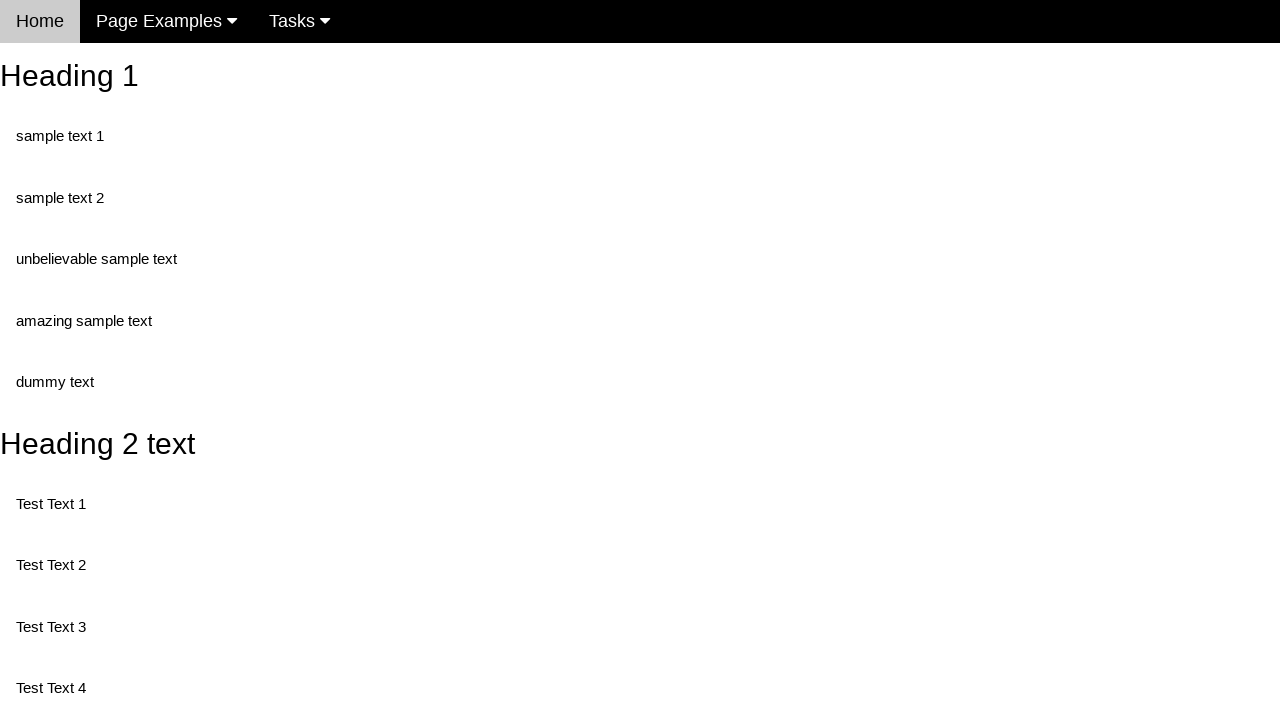

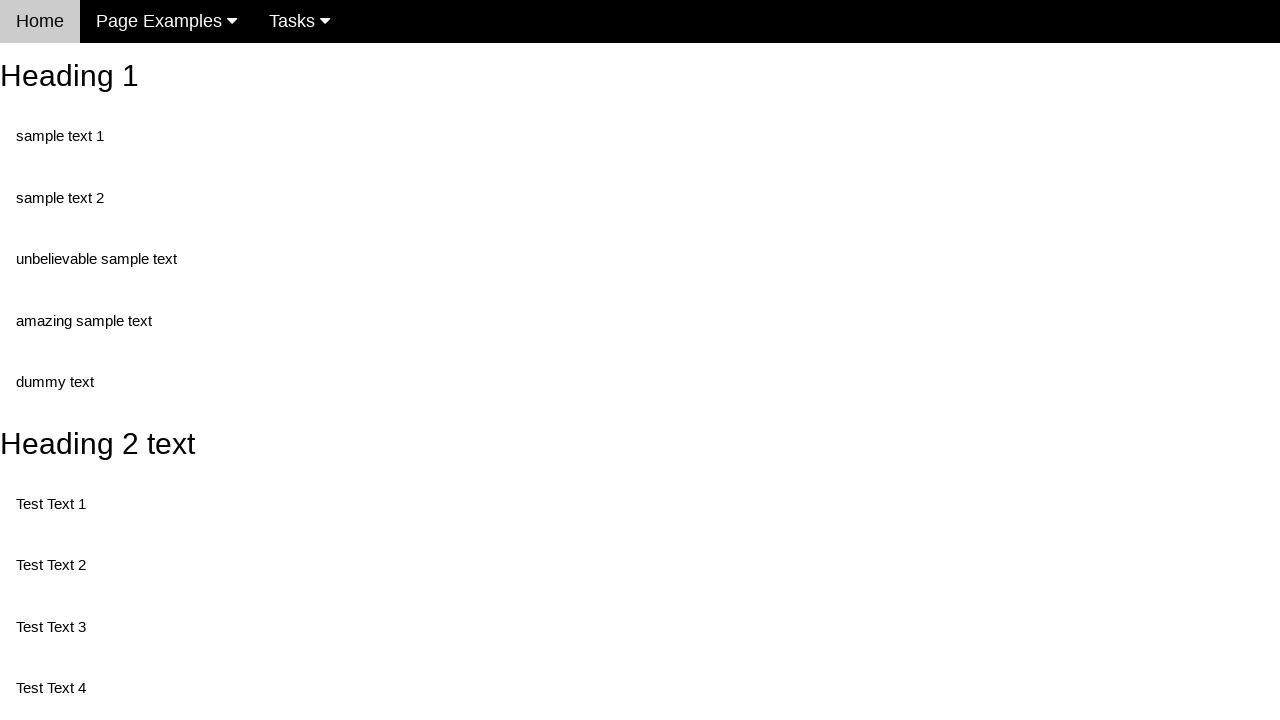